Navigates to W3Schools HTML tables tutorial page and verifies that the example table with customer data is properly displayed with rows and columns

Starting URL: https://www.w3schools.com/html/html_tables.asp

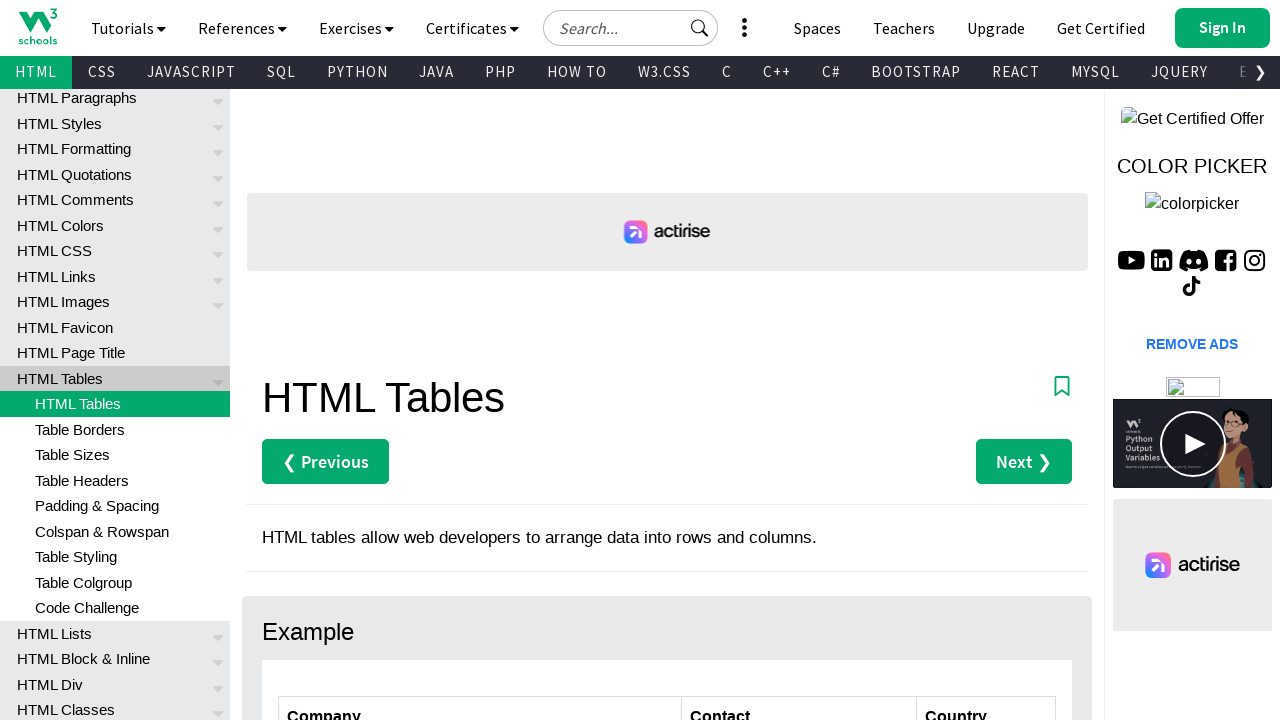

Navigated to W3Schools HTML tables tutorial page
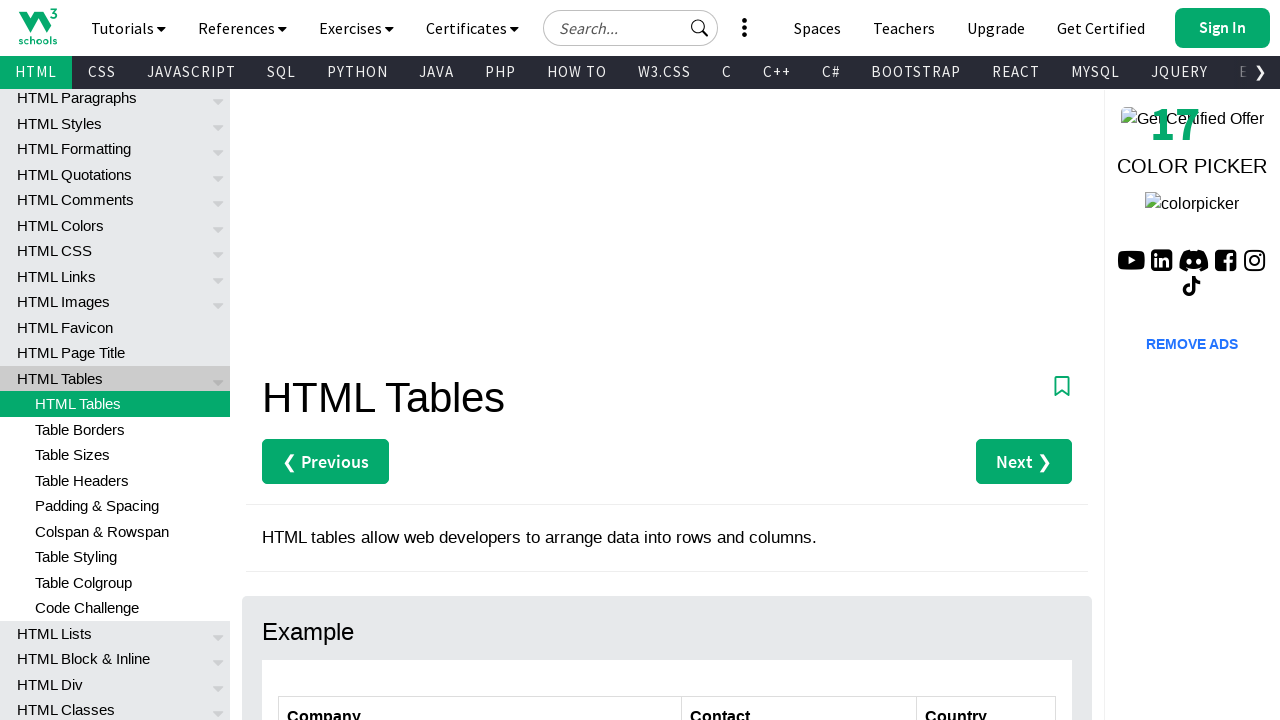

Customers table is visible on the page
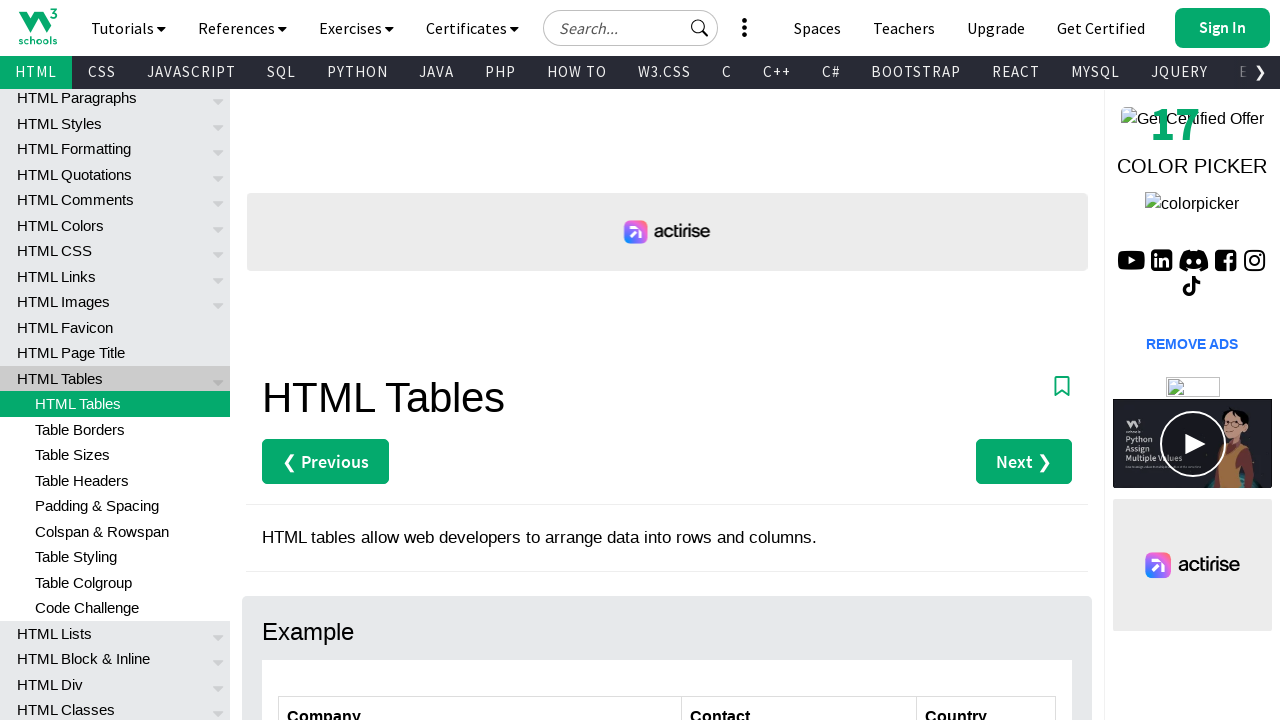

Table rows are present in the customers table
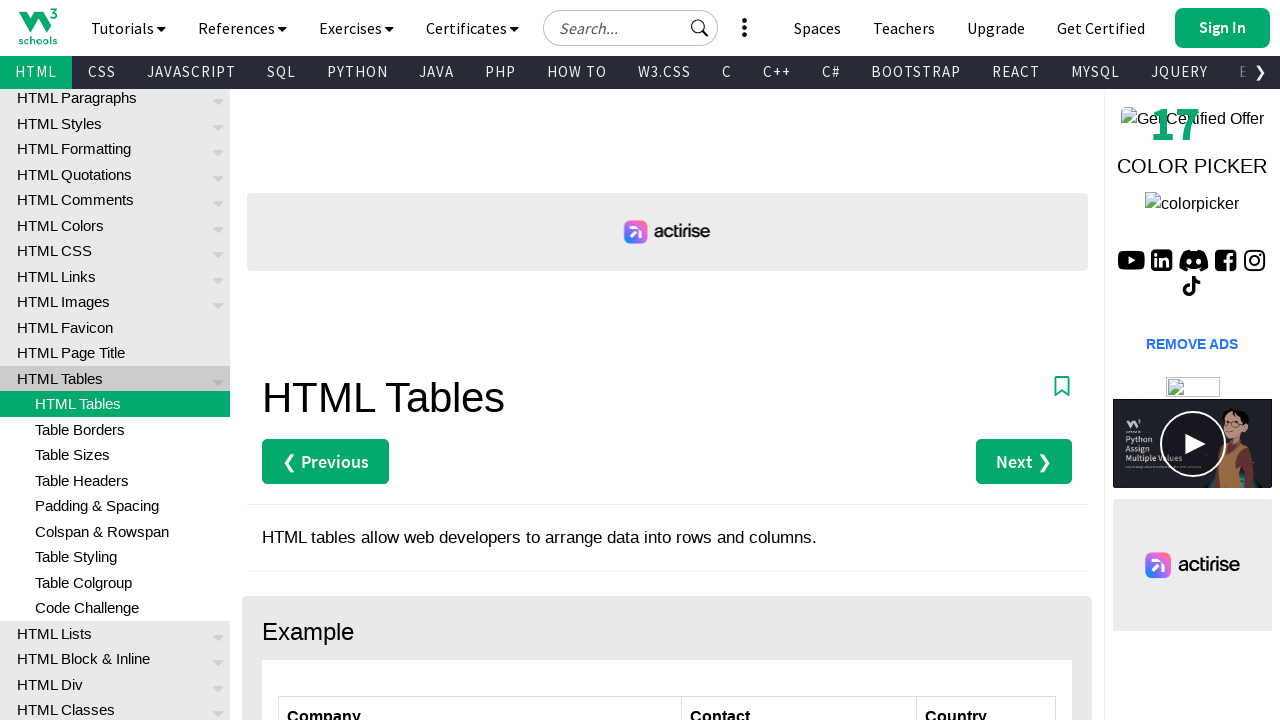

Table header columns are present in the customers table
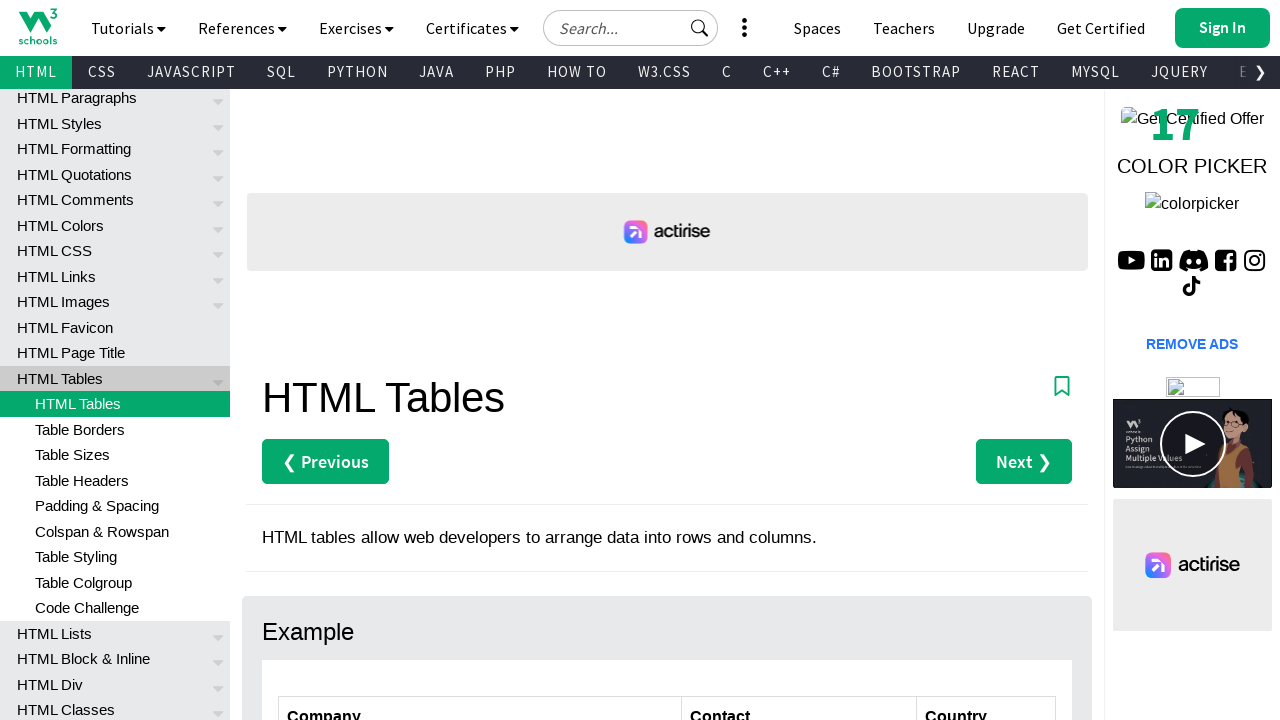

Verified specific data cell exists in 4th row, 1st column of customers table
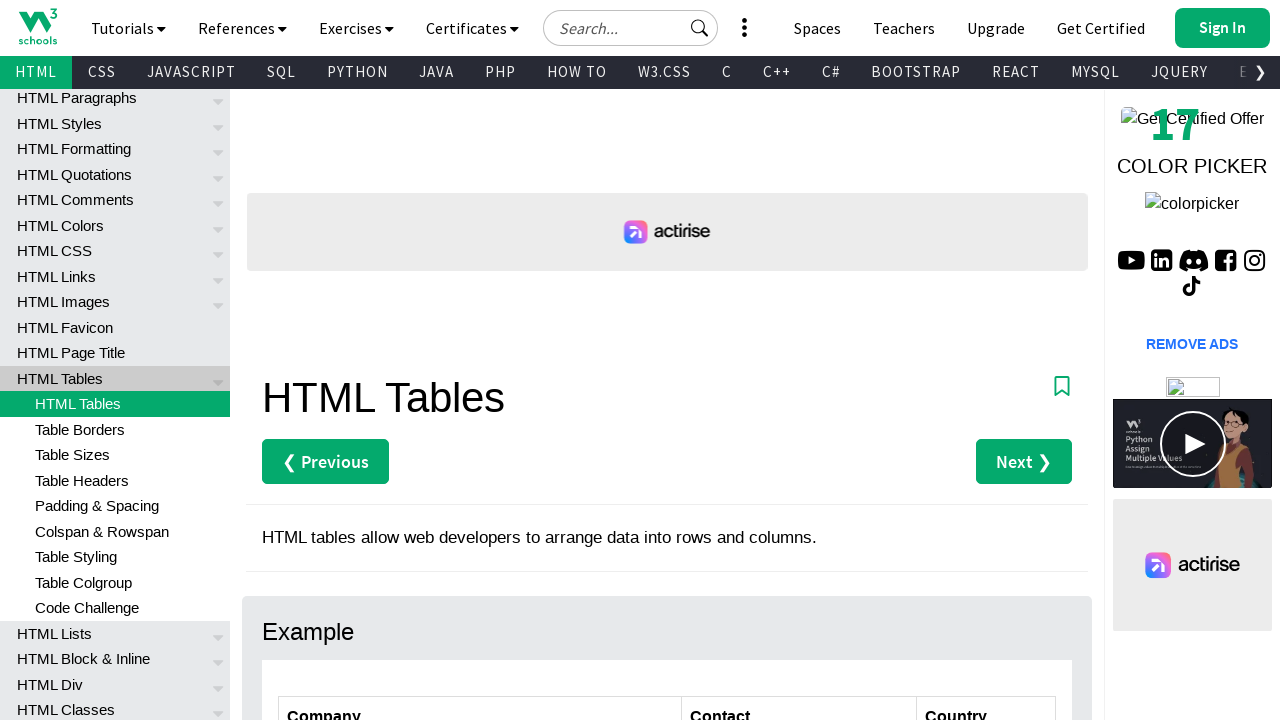

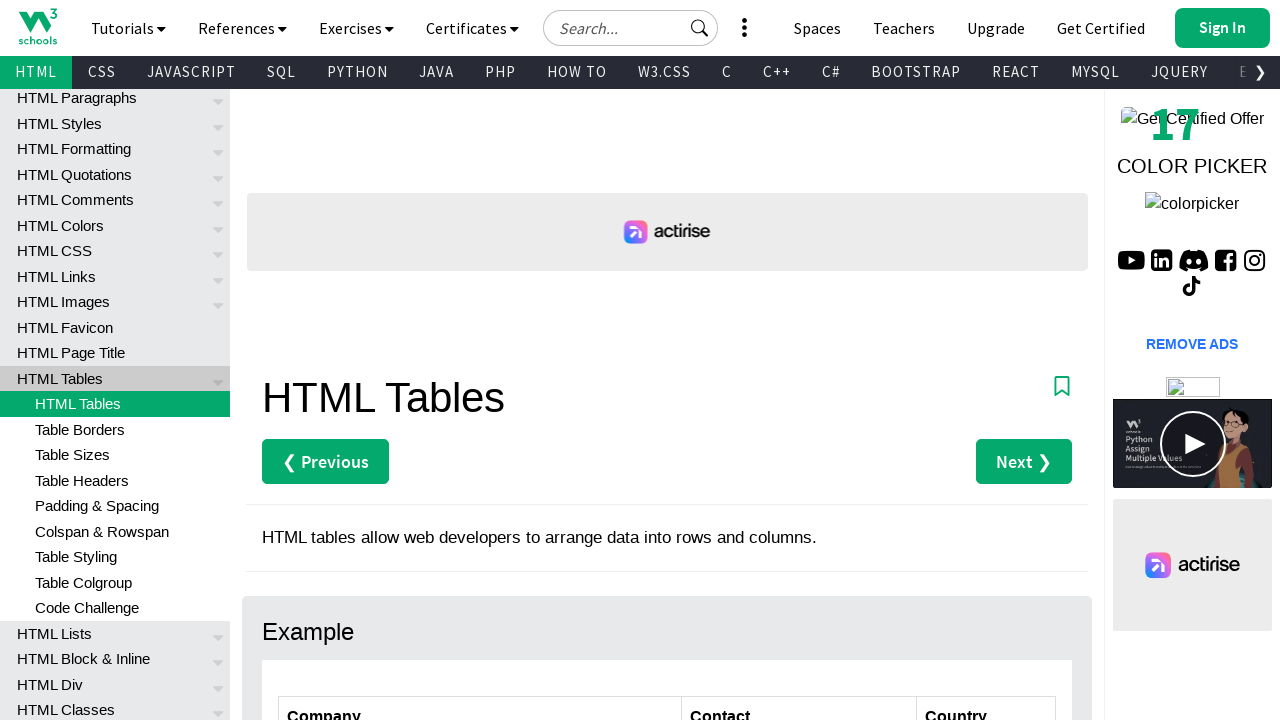